Tests page scrolling functionality and verifies that the sum of values in a table column matches the displayed total amount

Starting URL: https://rahulshettyacademy.com/AutomationPractice/

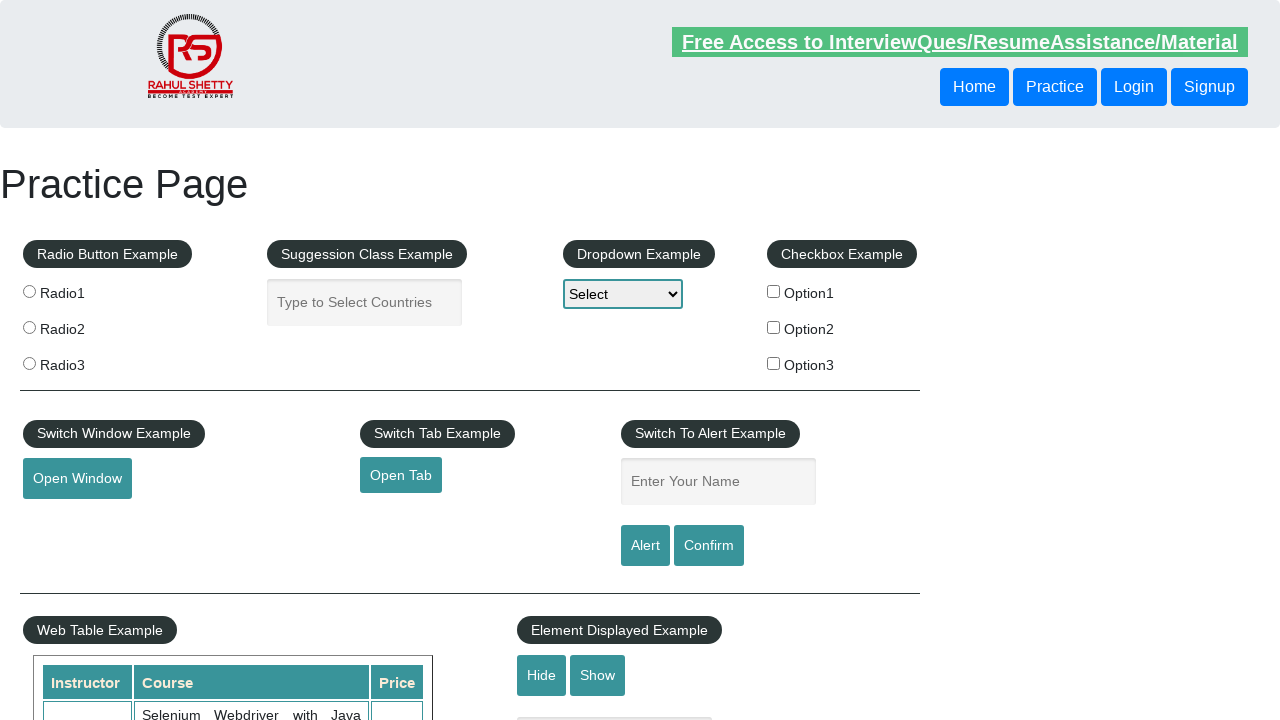

Scrolled page down by 500 pixels
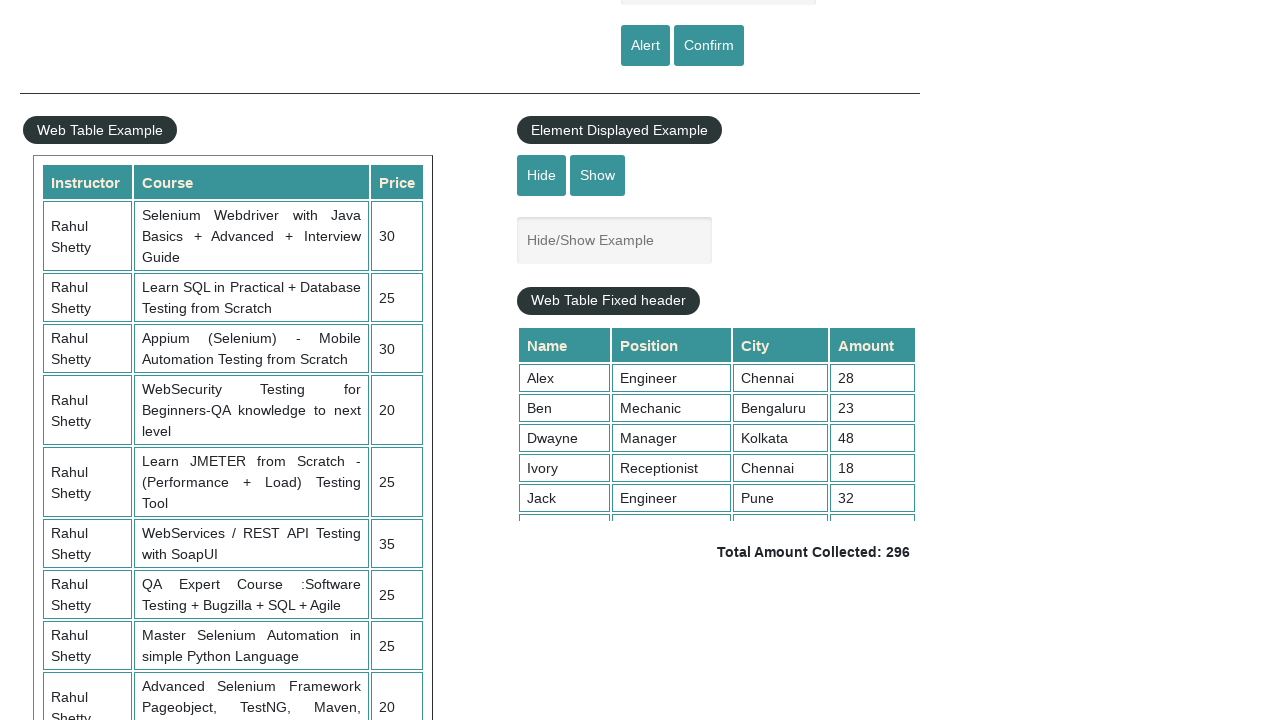

Waited 1000ms for scroll to complete
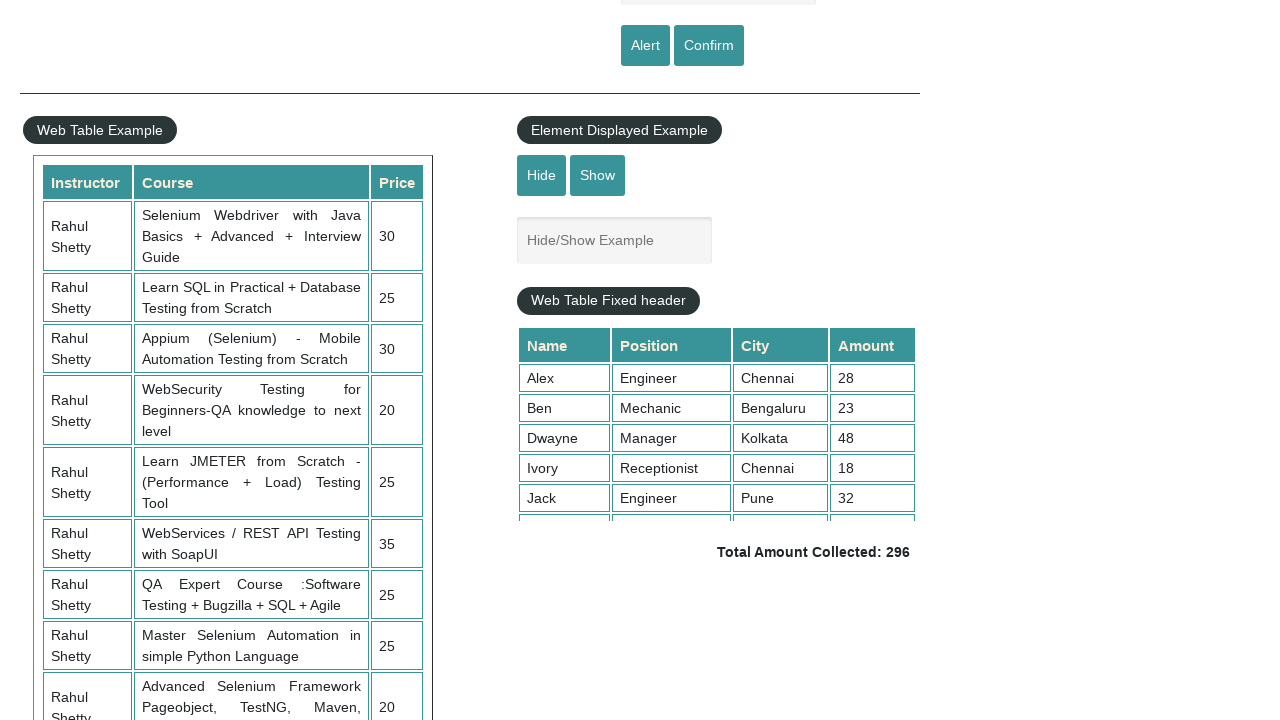

Scrolled table element to top position 5000
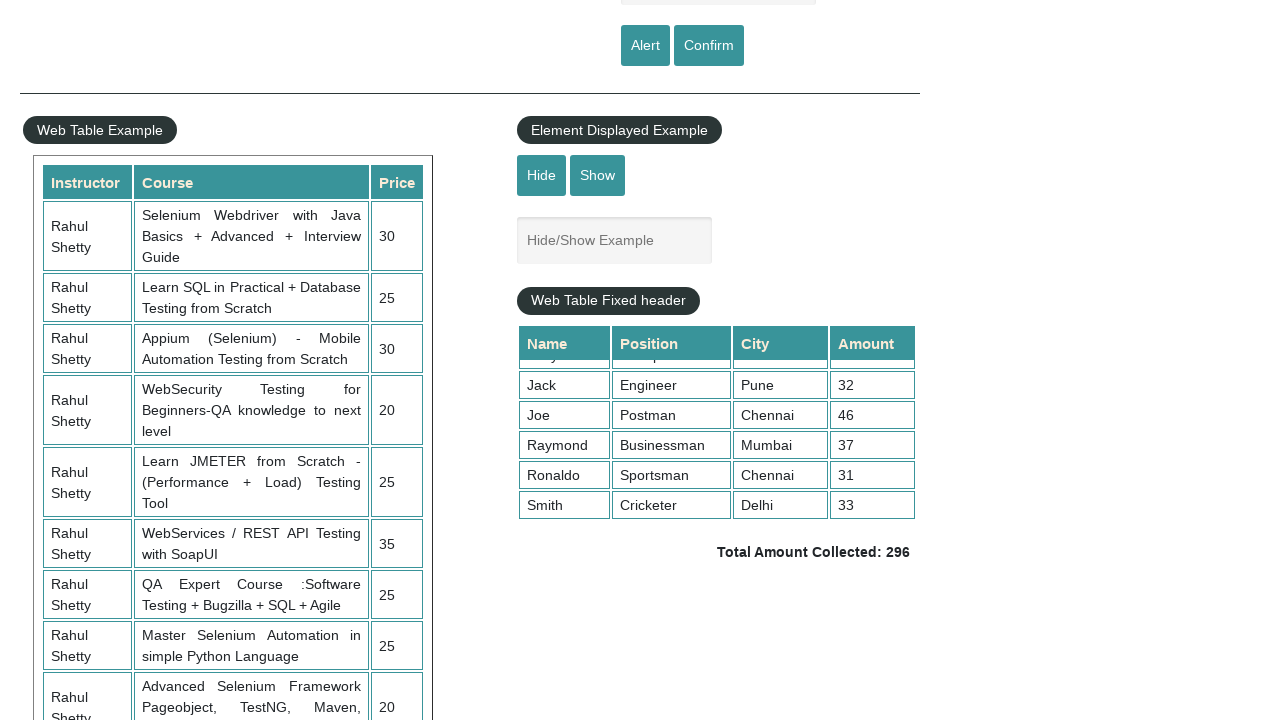

Table 4th column cells loaded and visible
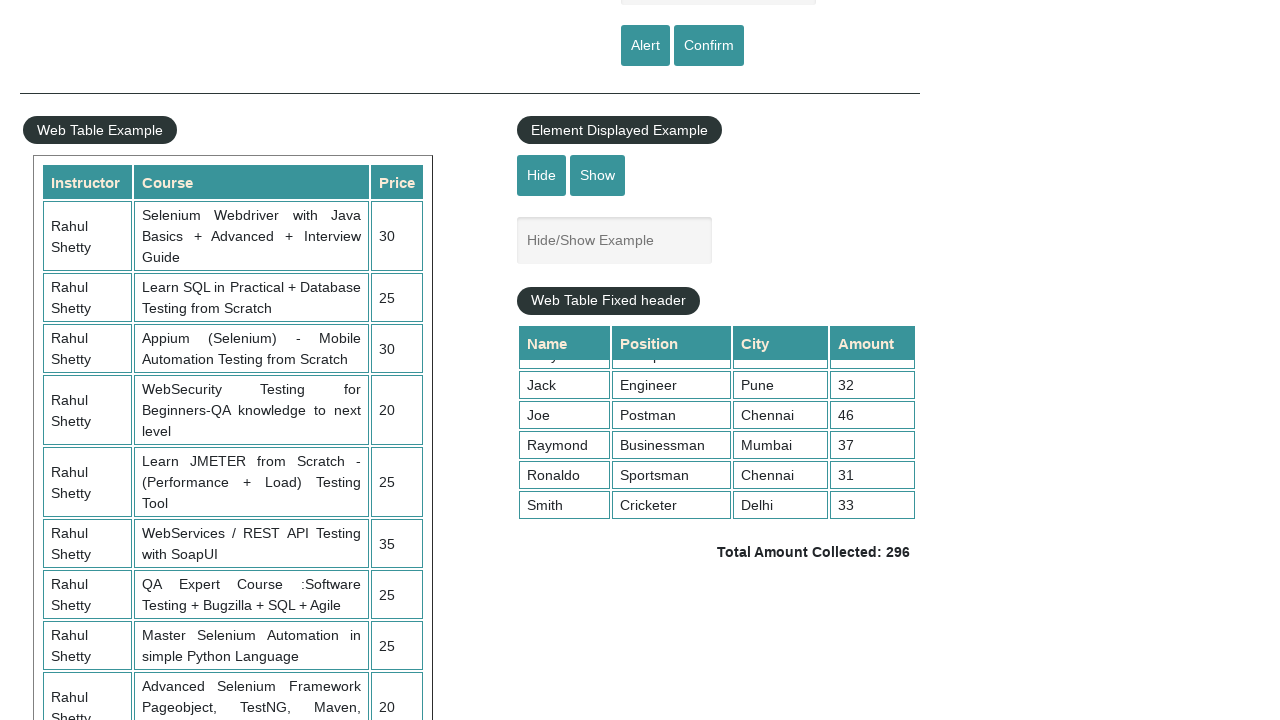

Retrieved all values from table column 4
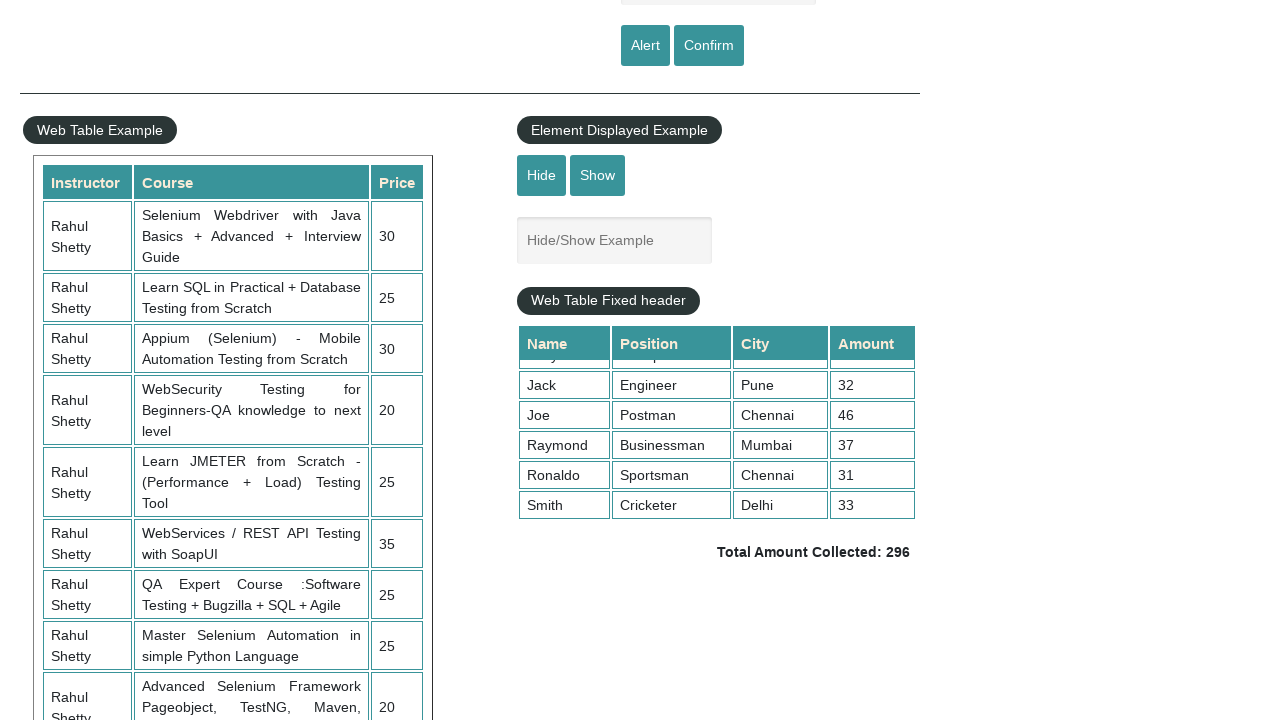

Calculated sum of column 4 values: 296
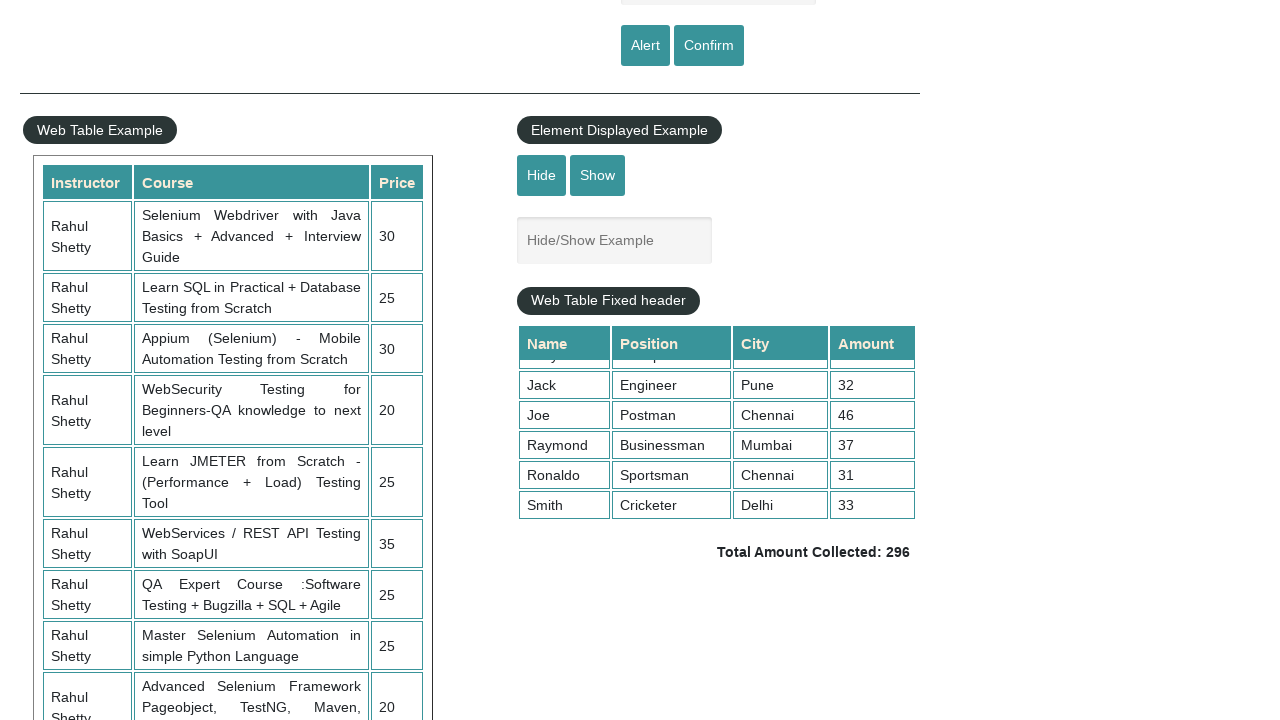

Retrieved displayed total amount text
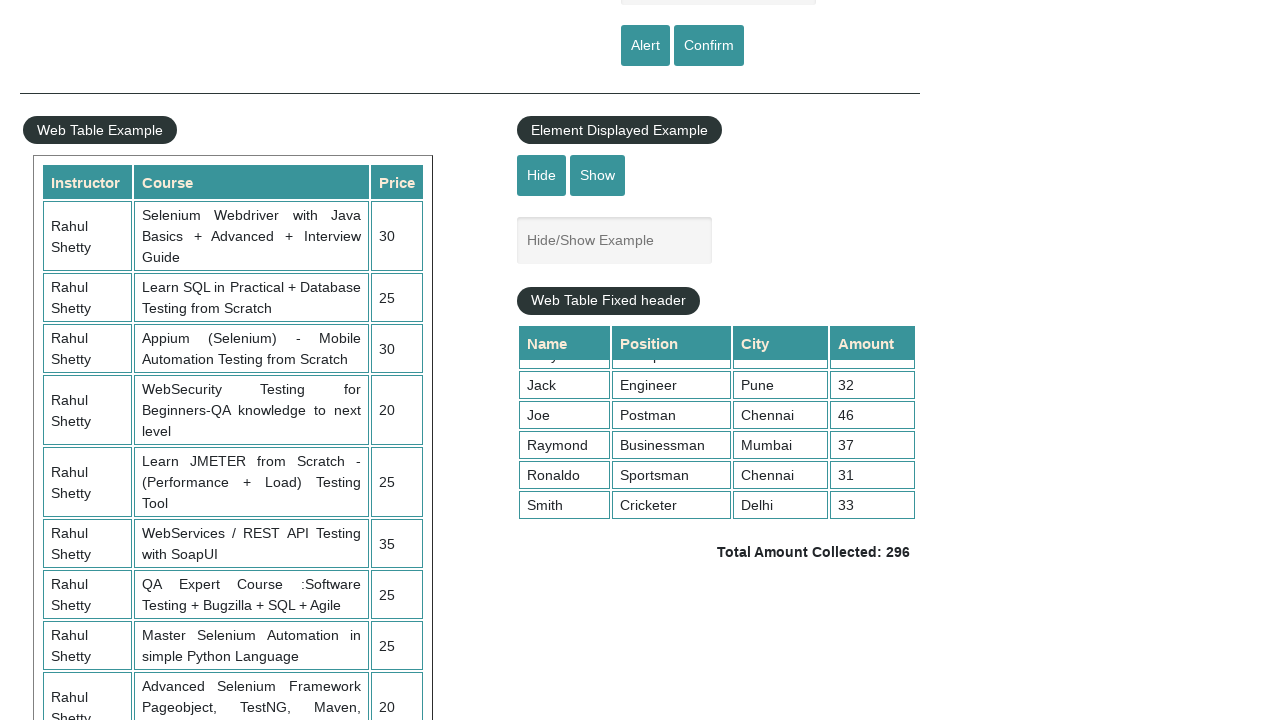

Parsed displayed total: 296
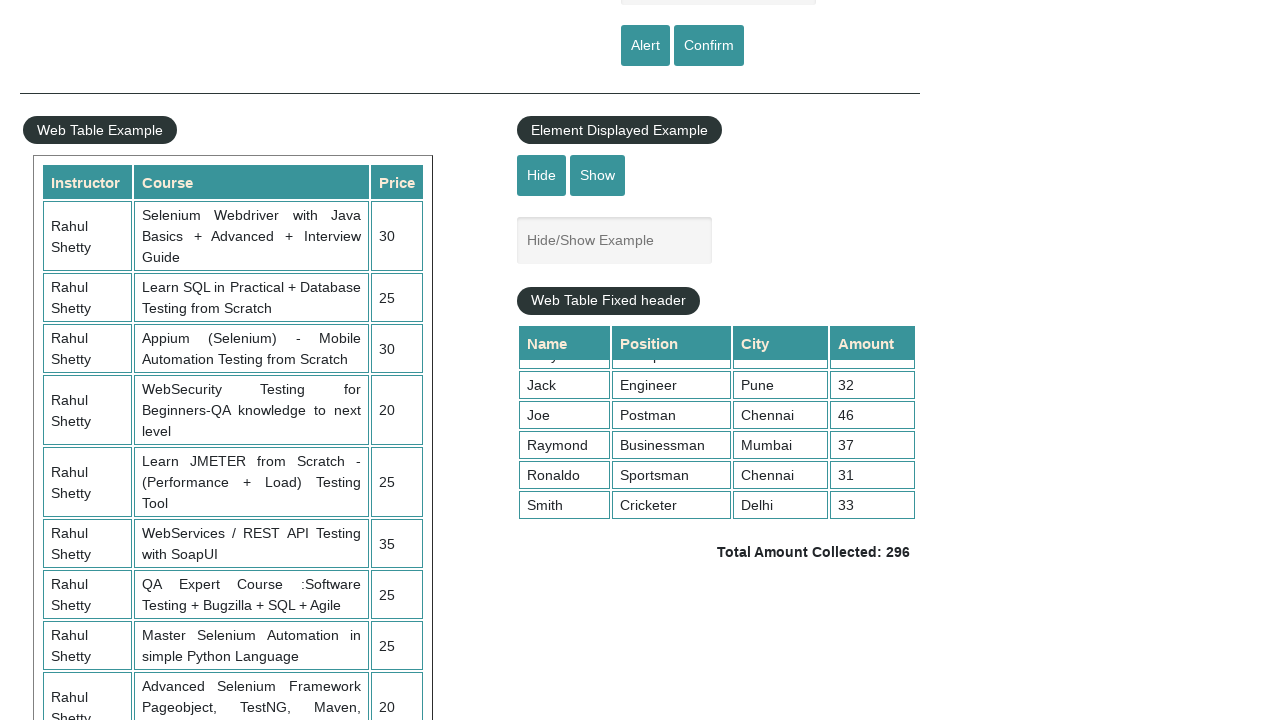

Assertion passed: calculated sum 296 matches displayed total 296
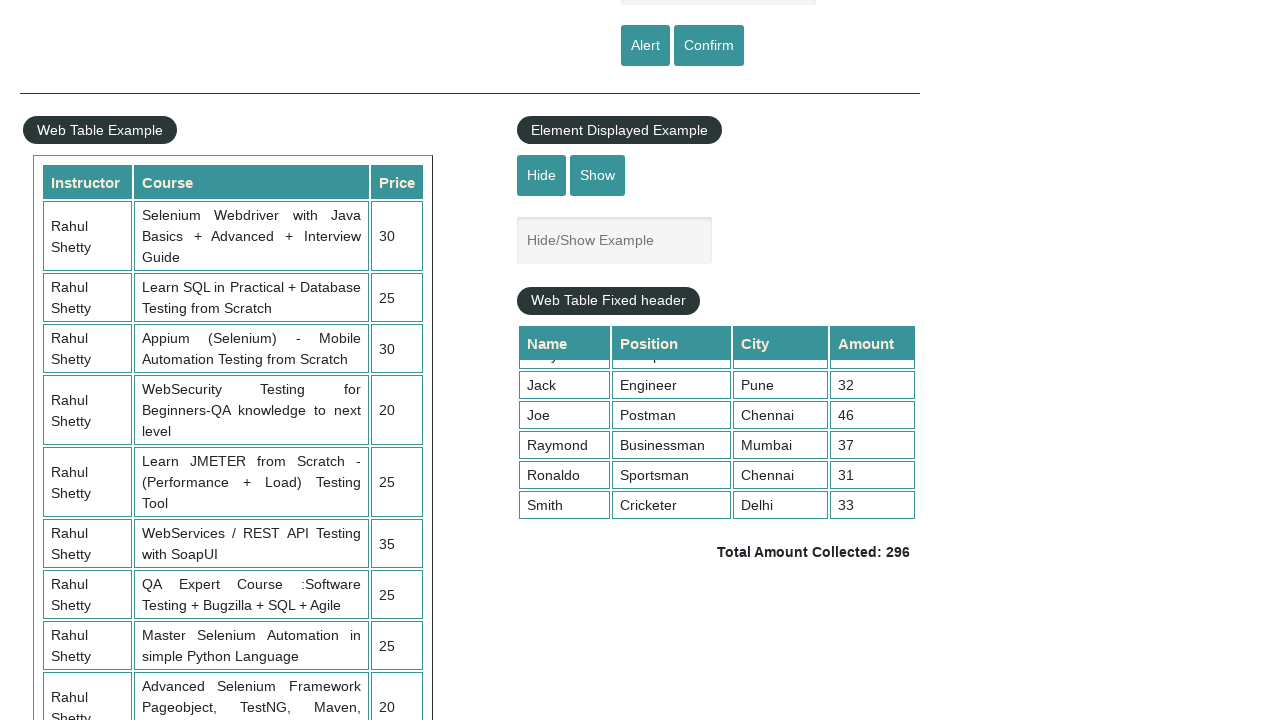

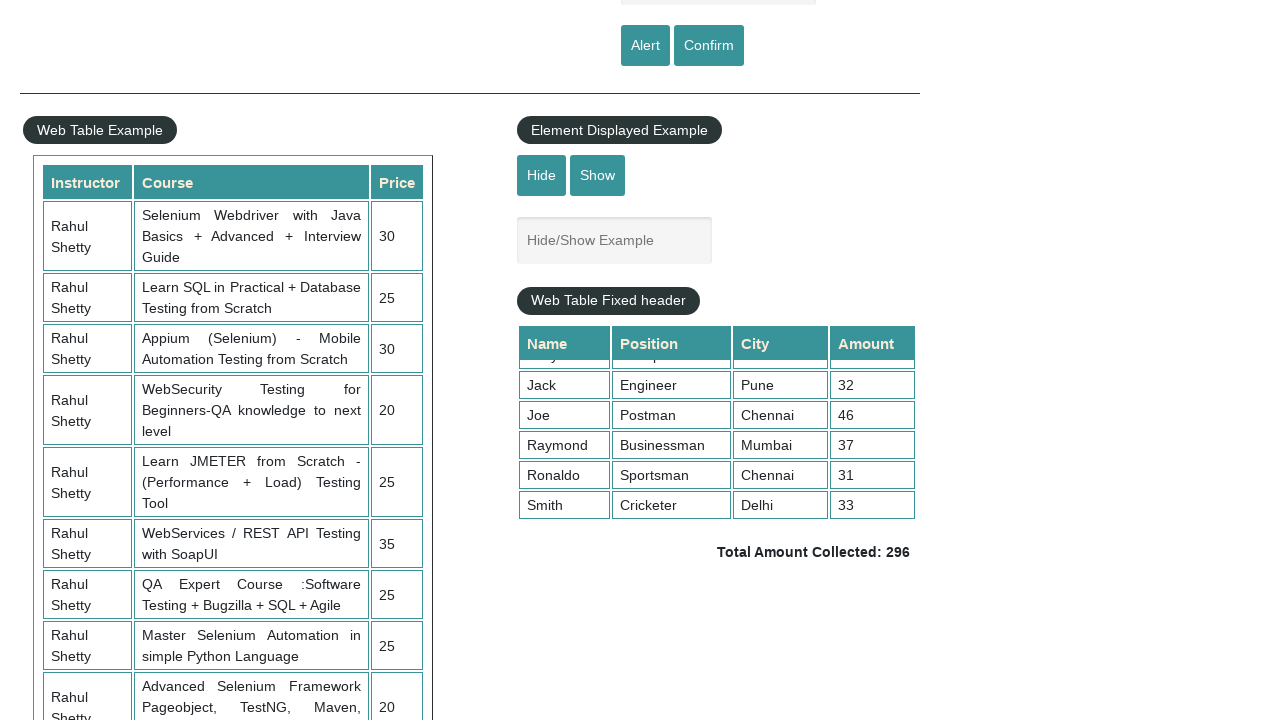